Tests the shop page's read more functionality by navigating to the shop section and clicking on the first product's read more button

Starting URL: http://practice.automationtesting.in/

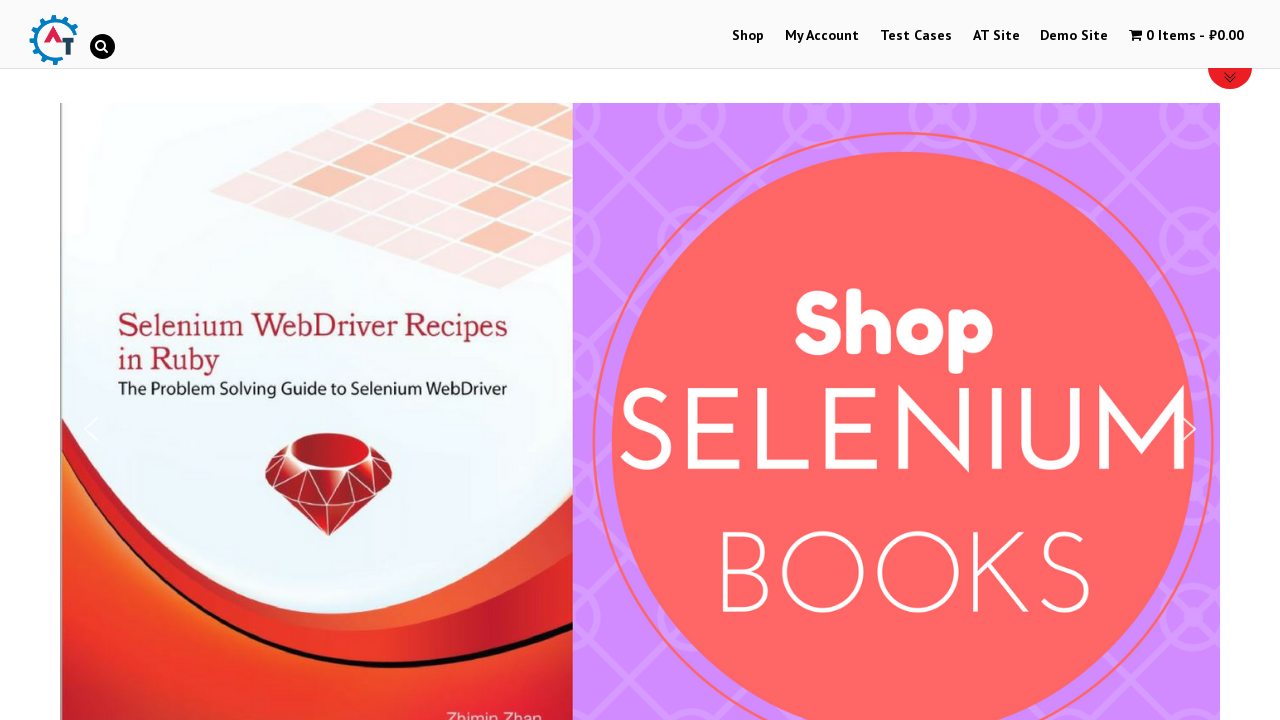

Clicked on Shop menu item at (748, 36) on xpath=//*[@id='menu-item-40']/a
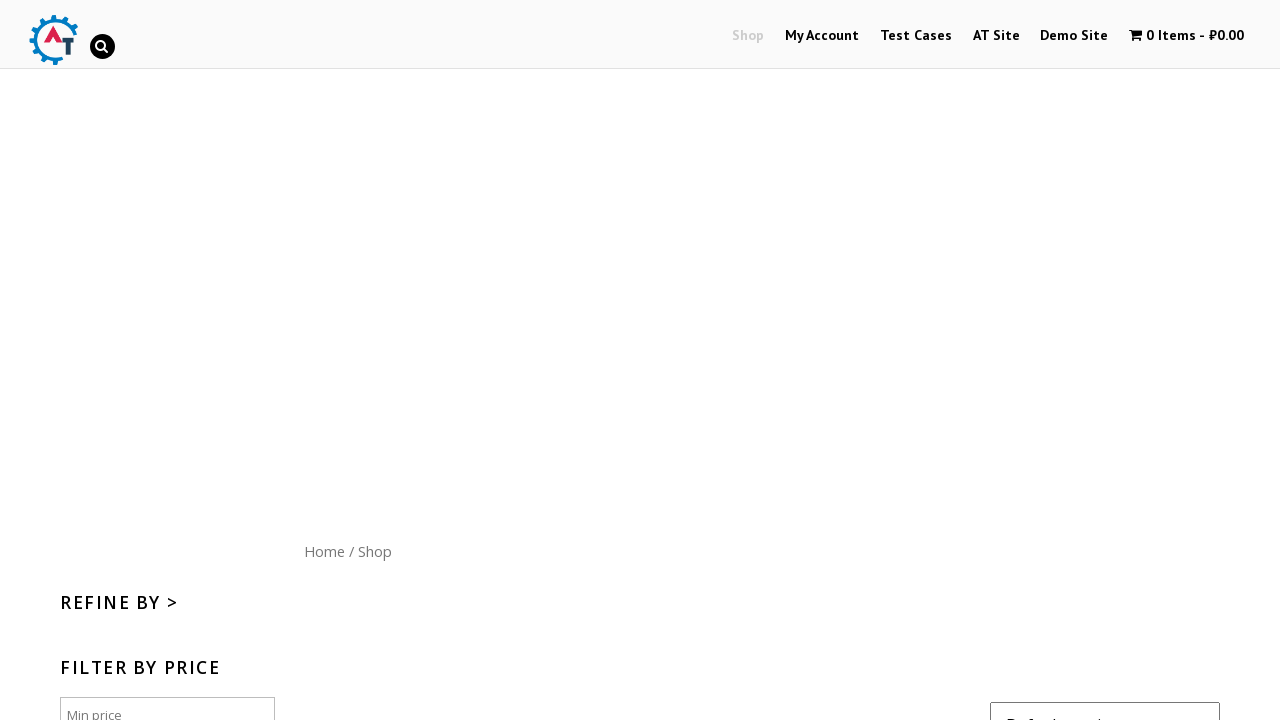

Shop page loaded (networkidle state reached)
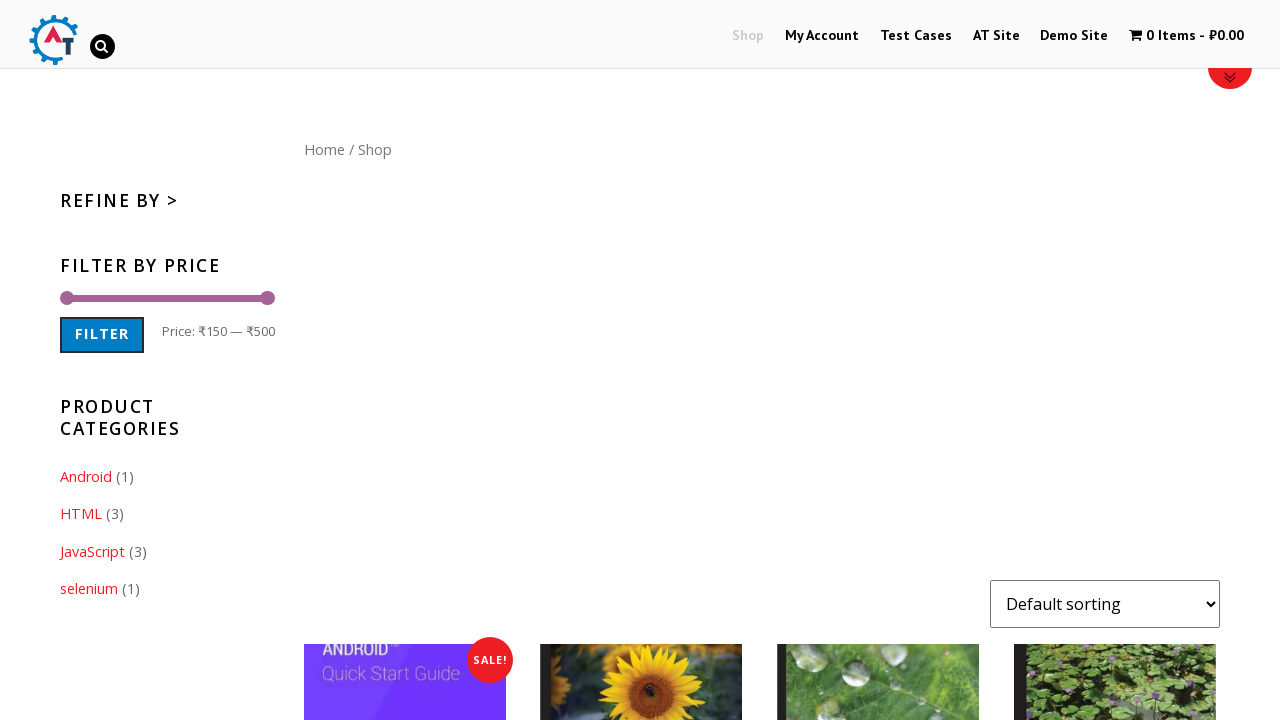

Clicked on first product's read more button at (405, 360) on xpath=//div[@id='content']/ul/li[1]/a[2]
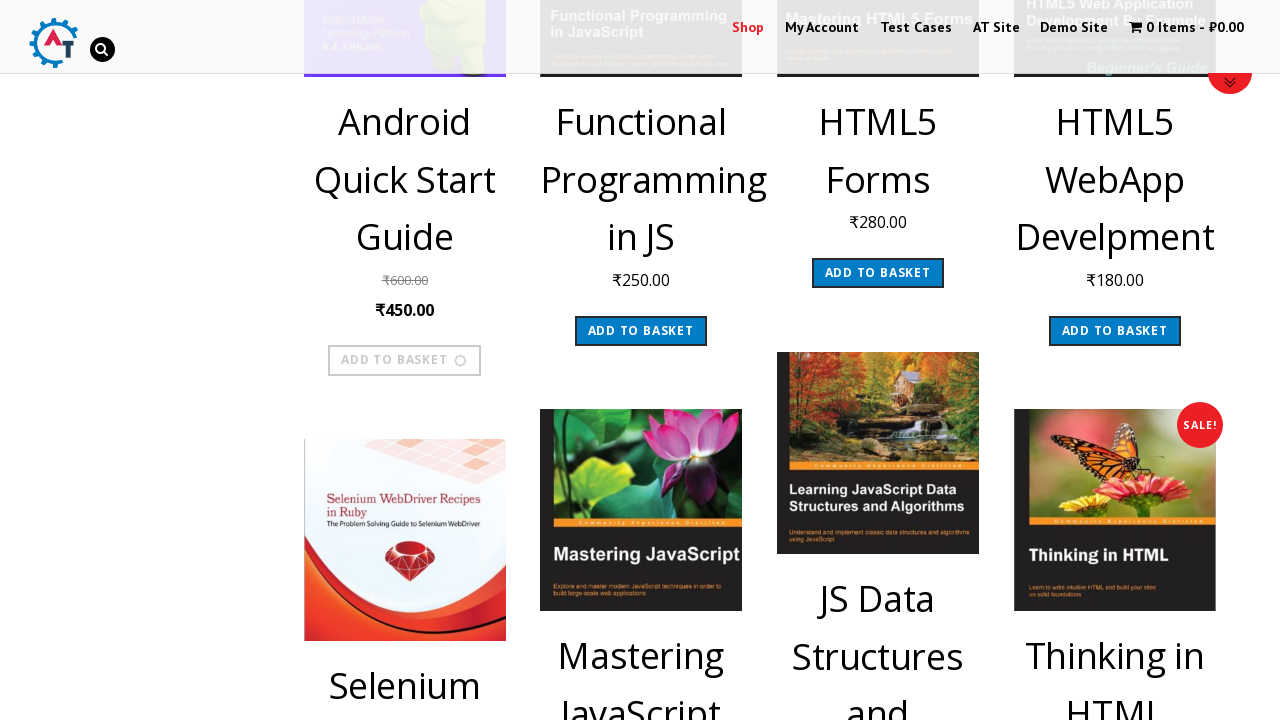

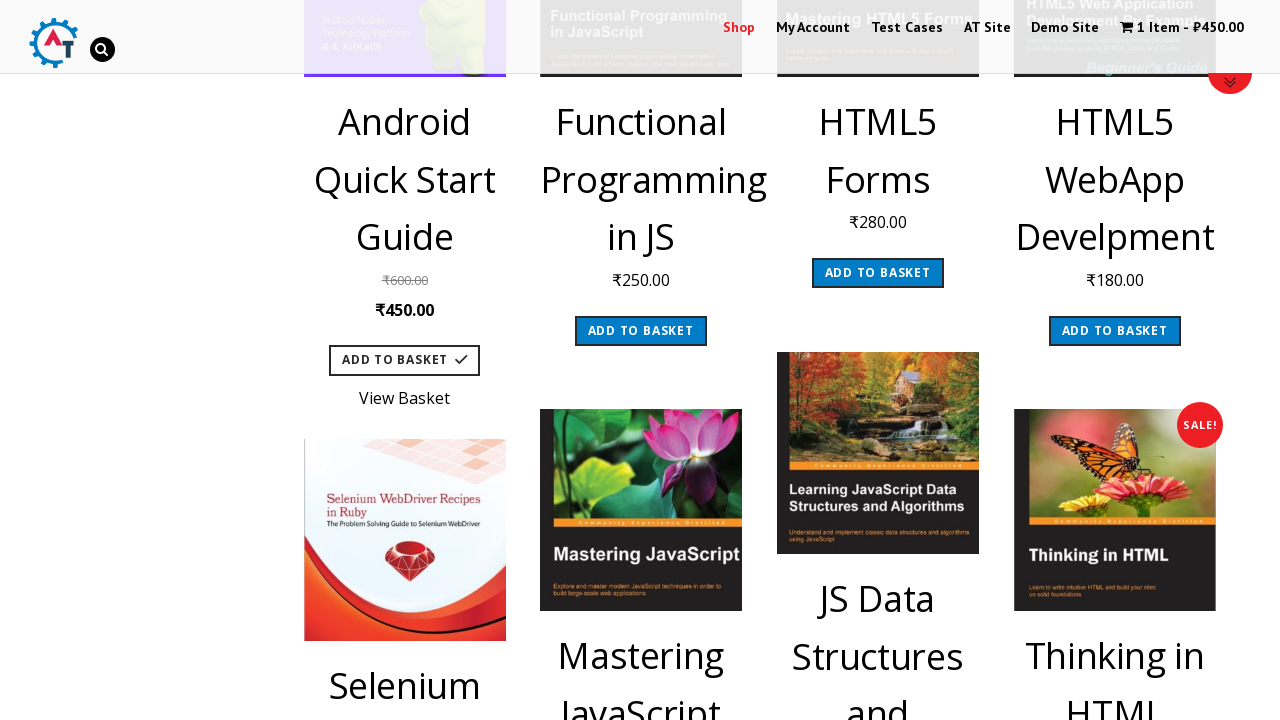